Solves a math problem by extracting a value from an element attribute, calculating the result, filling in the answer, selecting checkboxes/radio buttons, and submitting the form

Starting URL: http://suninjuly.github.io/get_attribute.html

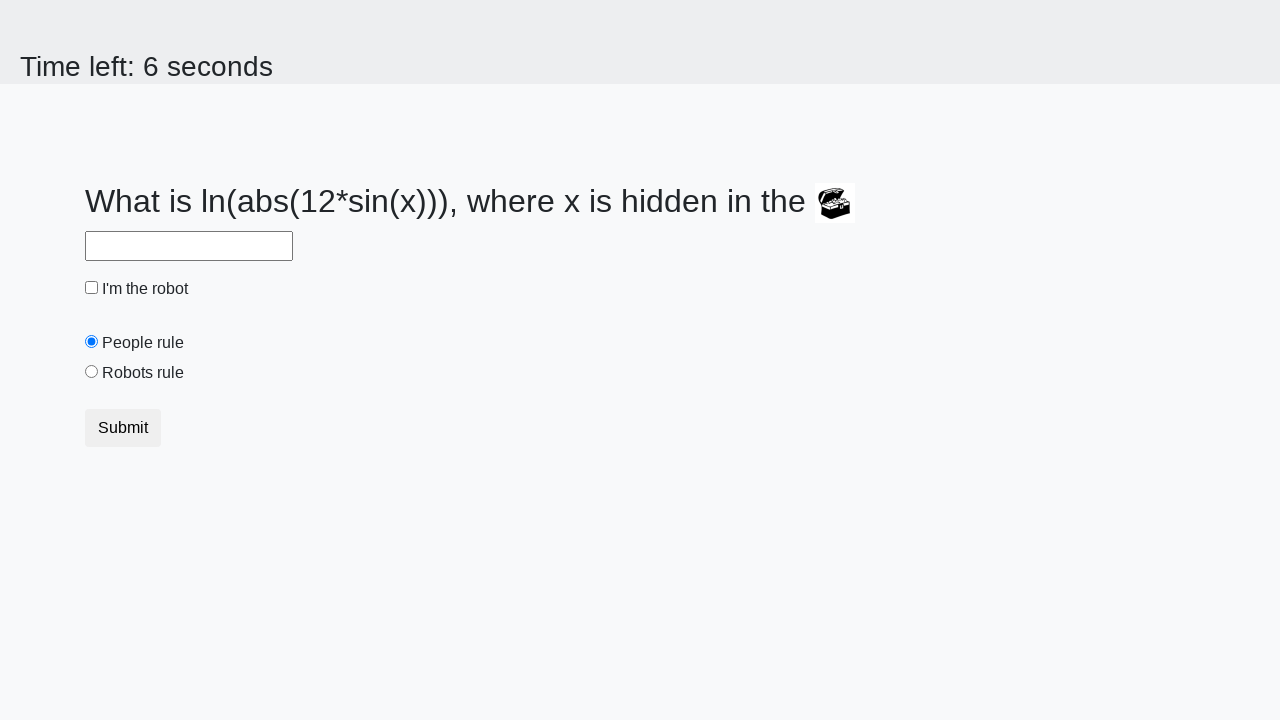

Extracted valuex attribute from treasure element
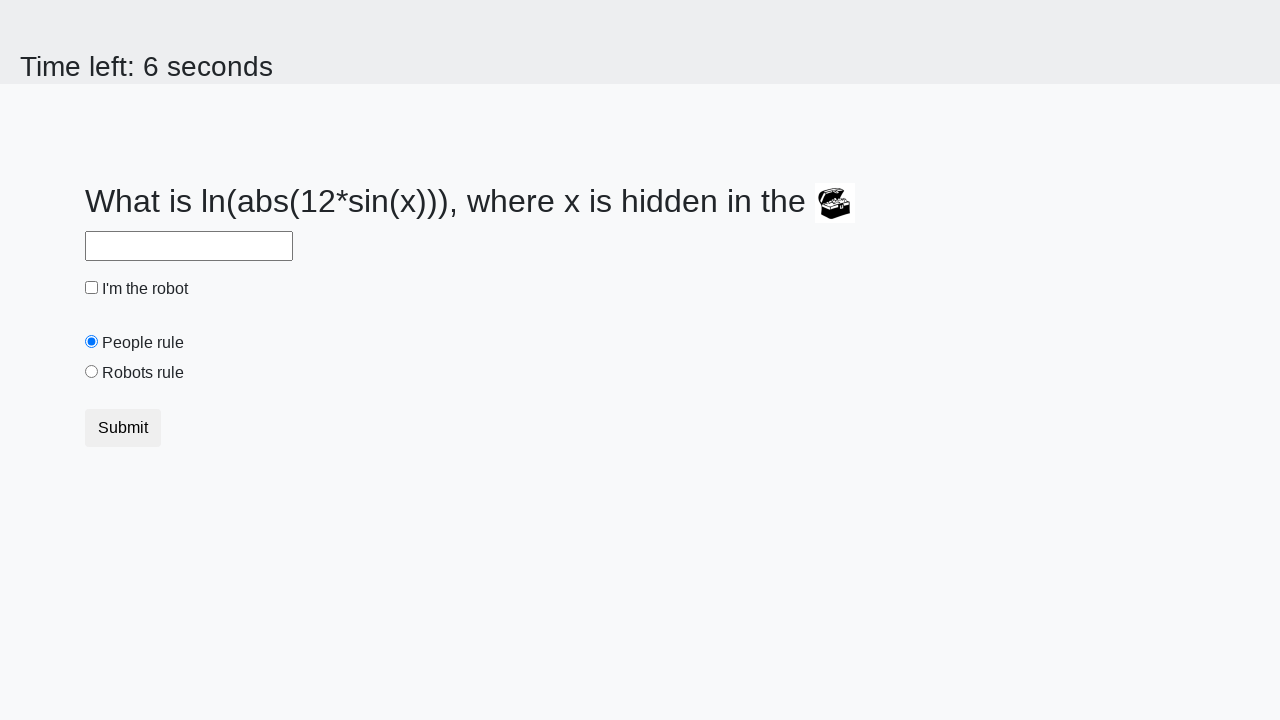

Calculated math formula result: log(abs(12*sin(x)))
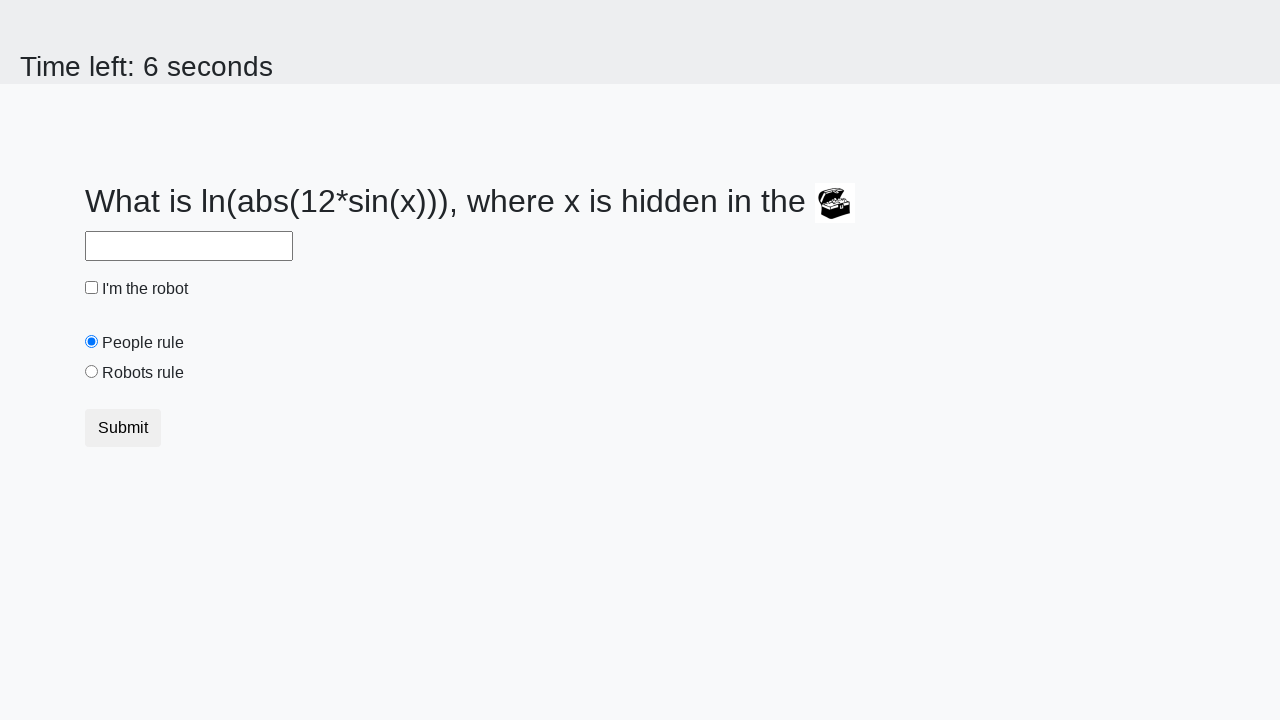

Filled answer field with calculated result on #answer
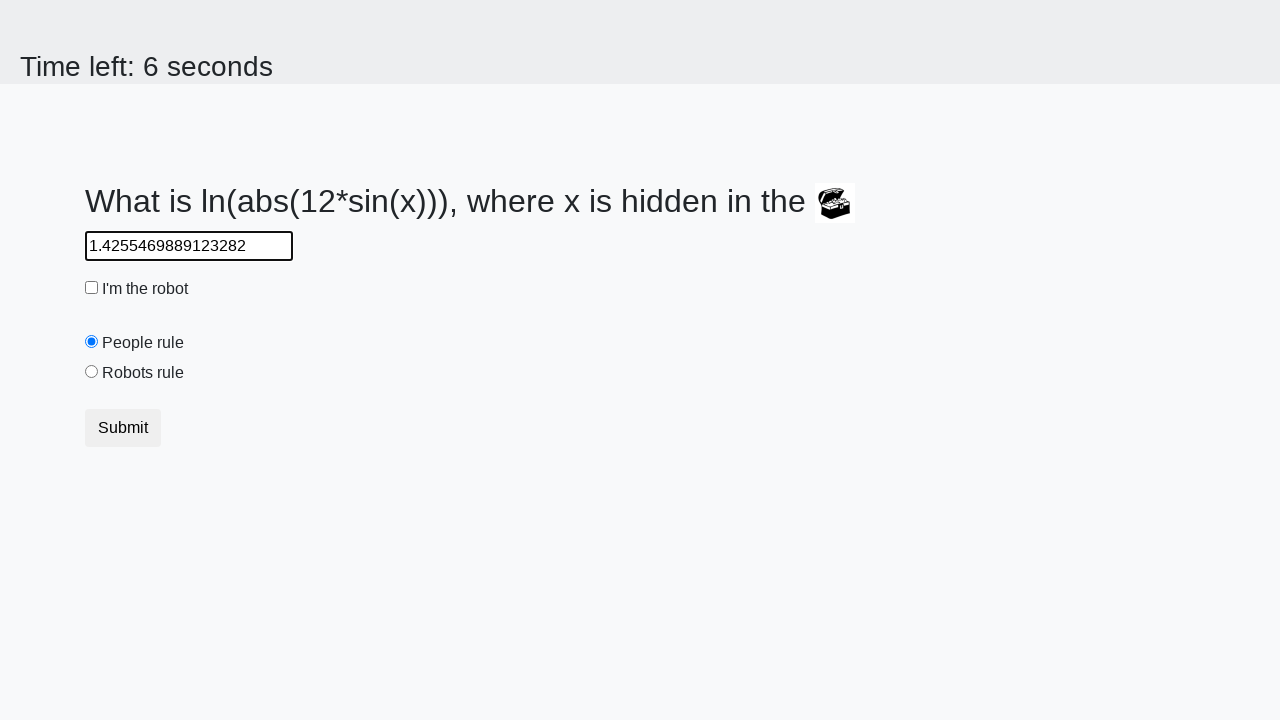

Checked the robot checkbox at (92, 288) on #robotCheckbox
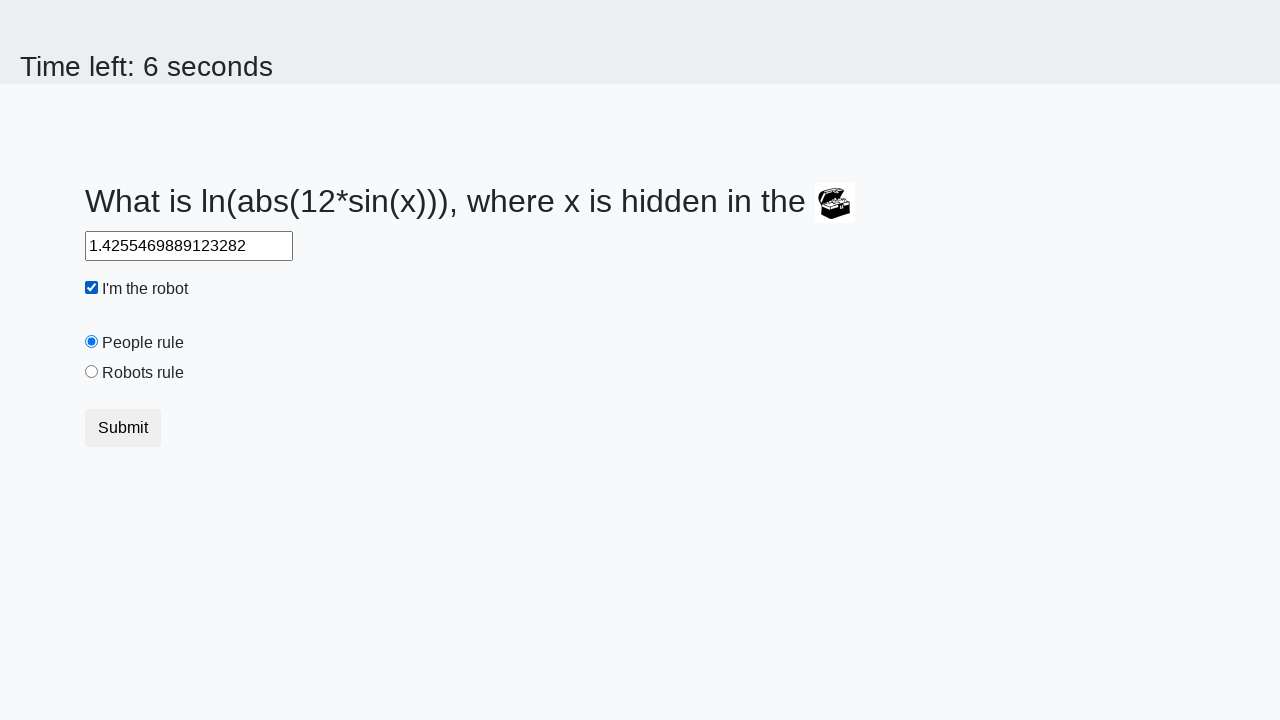

Selected the robots radio button at (92, 372) on [value='robots']
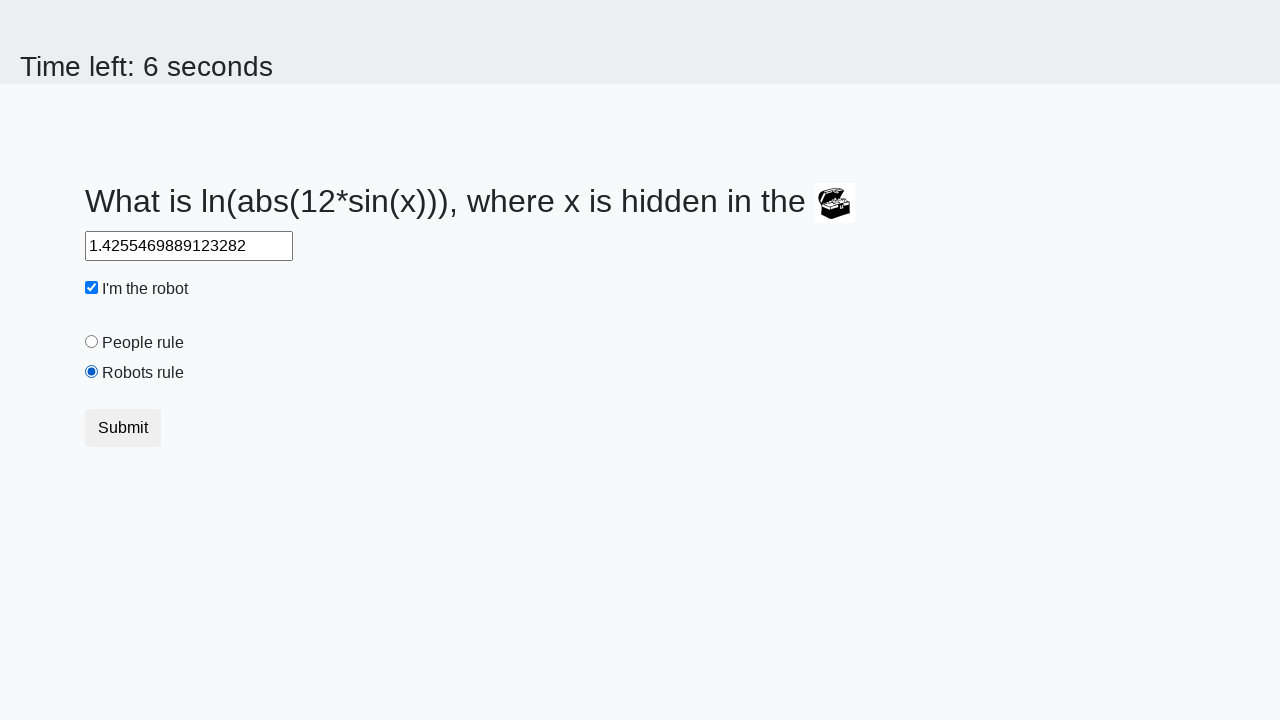

Clicked submit button to submit the form at (123, 428) on button.btn
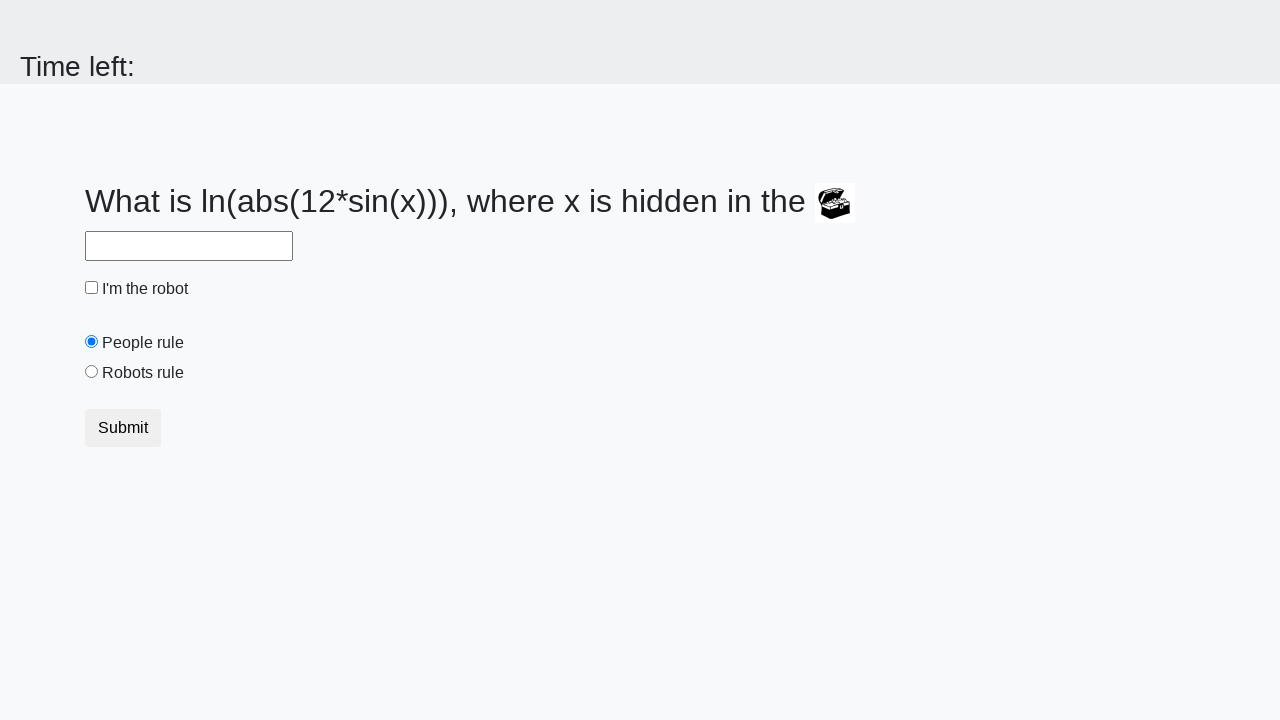

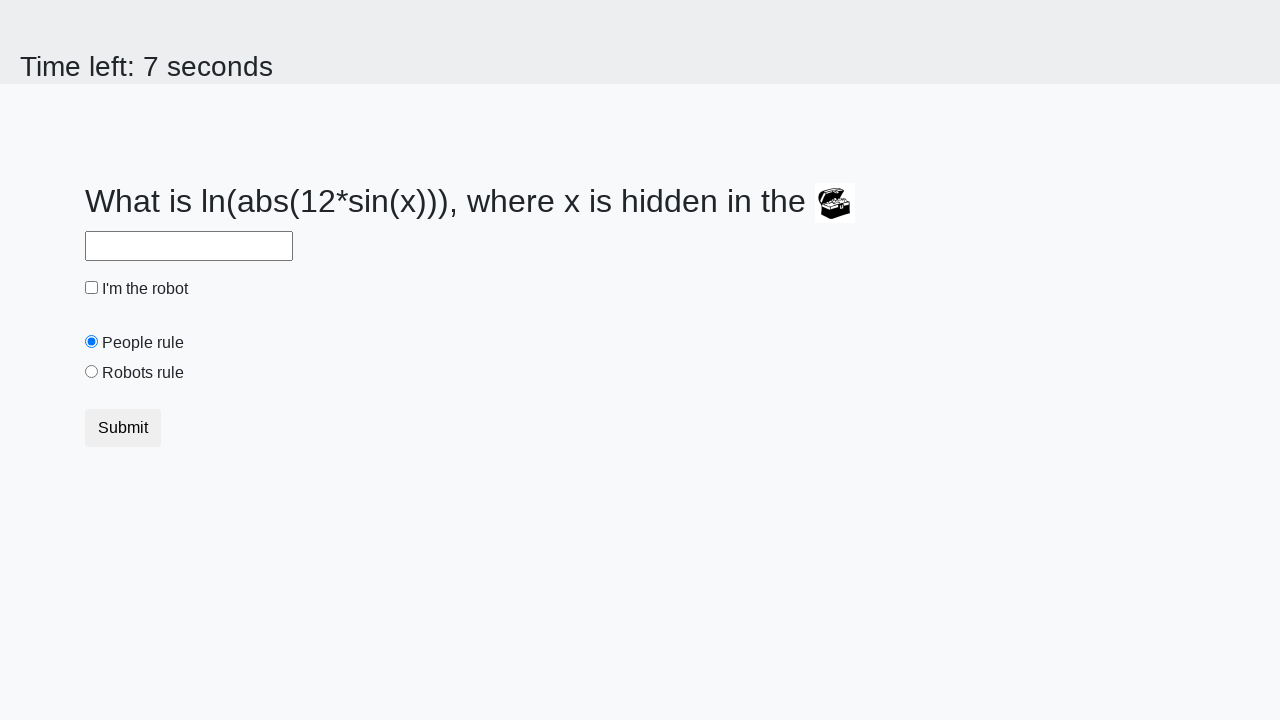